Navigates to Mars news page and verifies that news article elements load properly

Starting URL: https://data-class-mars.s3.amazonaws.com/Mars/index.html

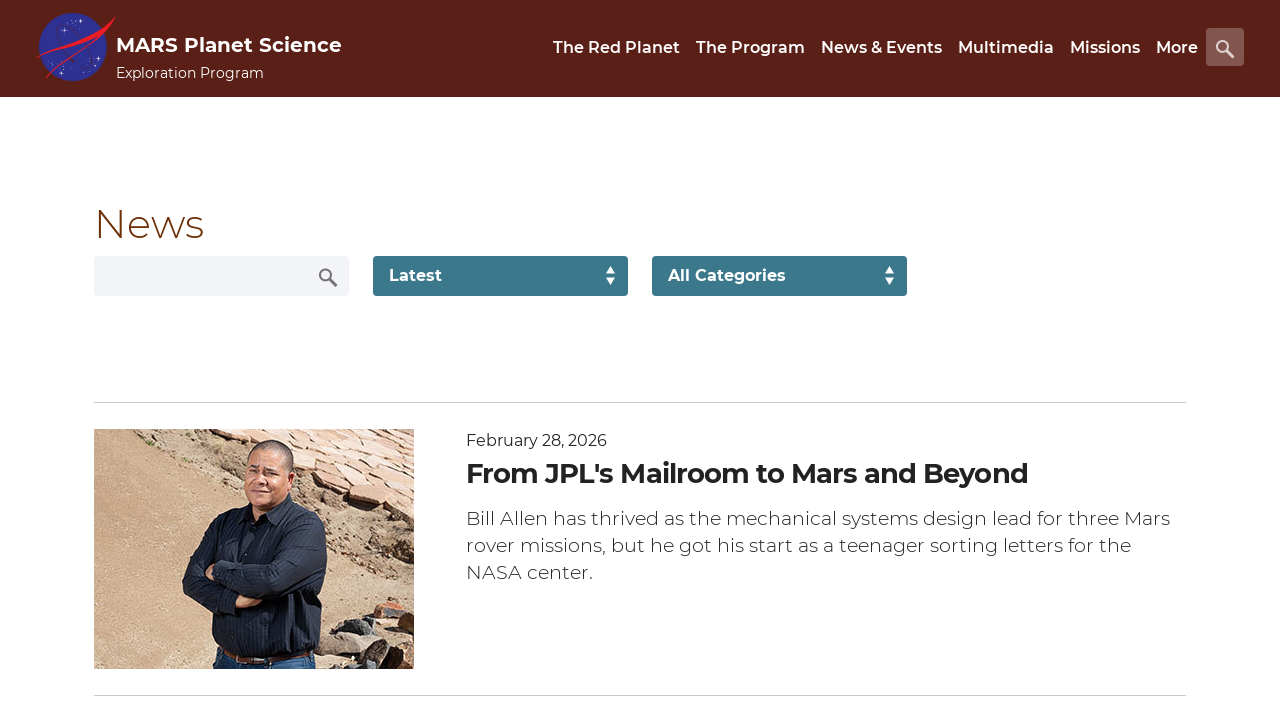

Navigated to Mars news page
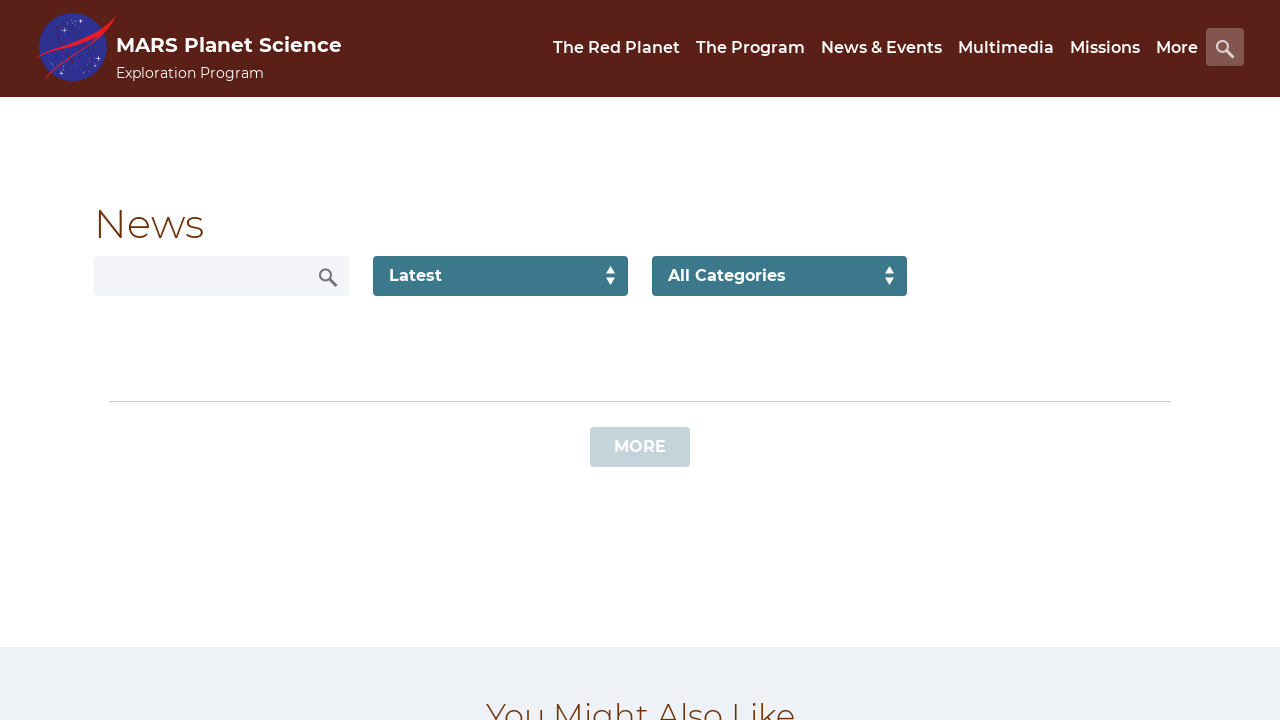

News article list loaded
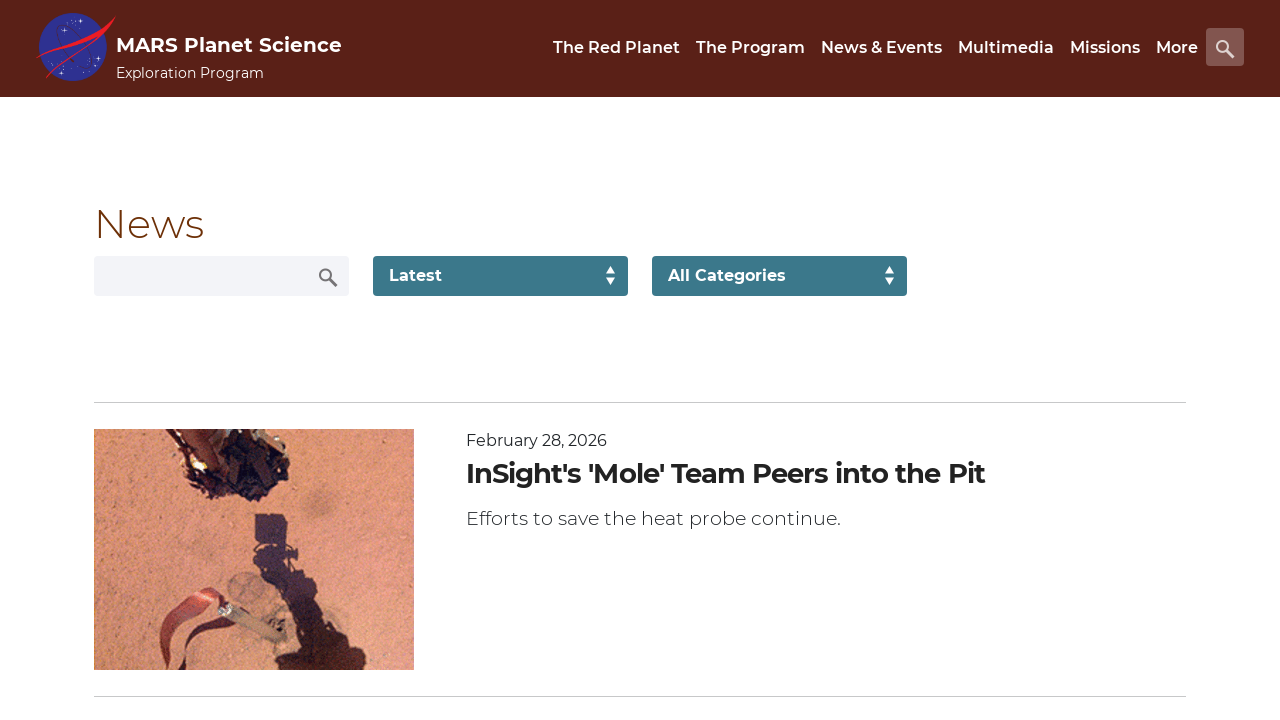

Article content title element verified as present
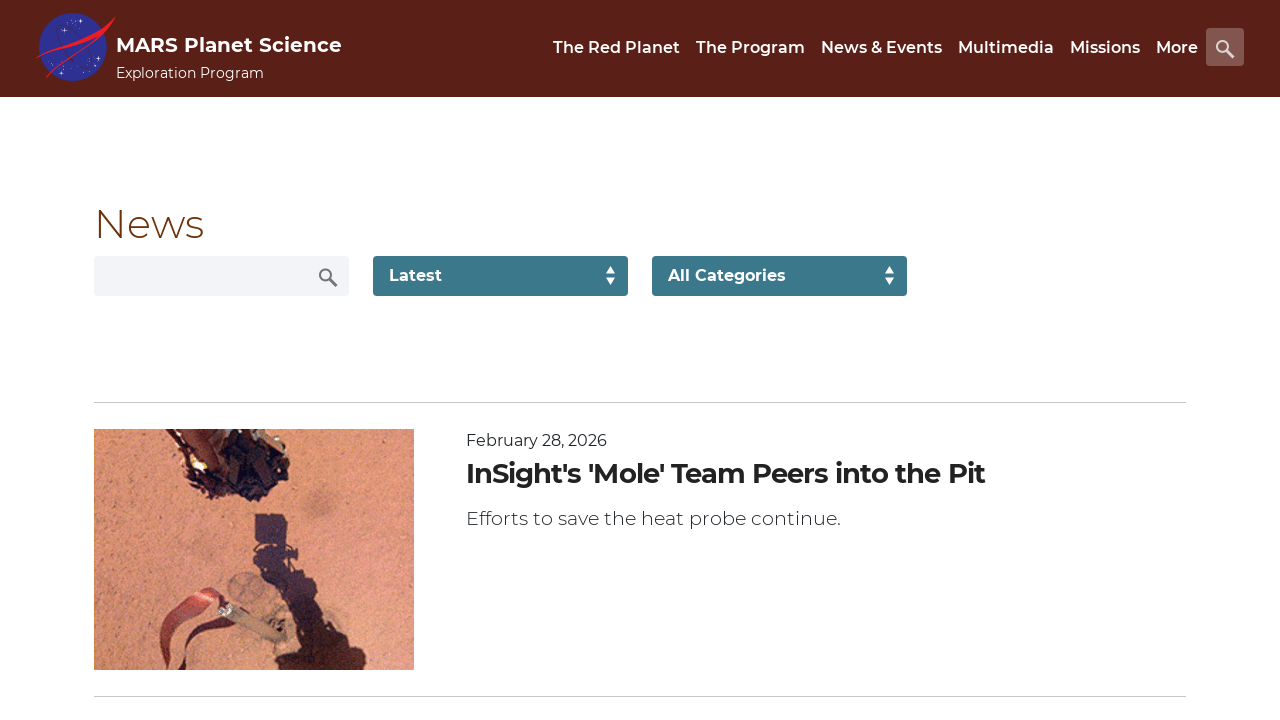

Article teaser body element verified as present
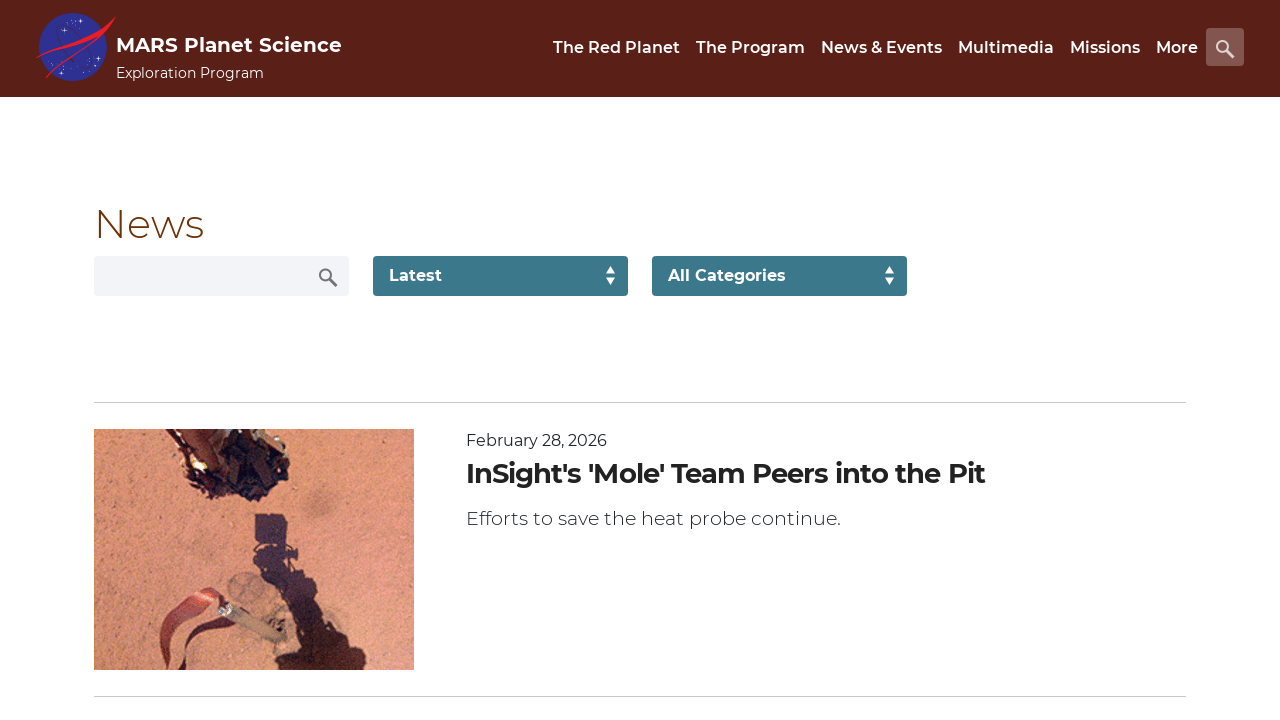

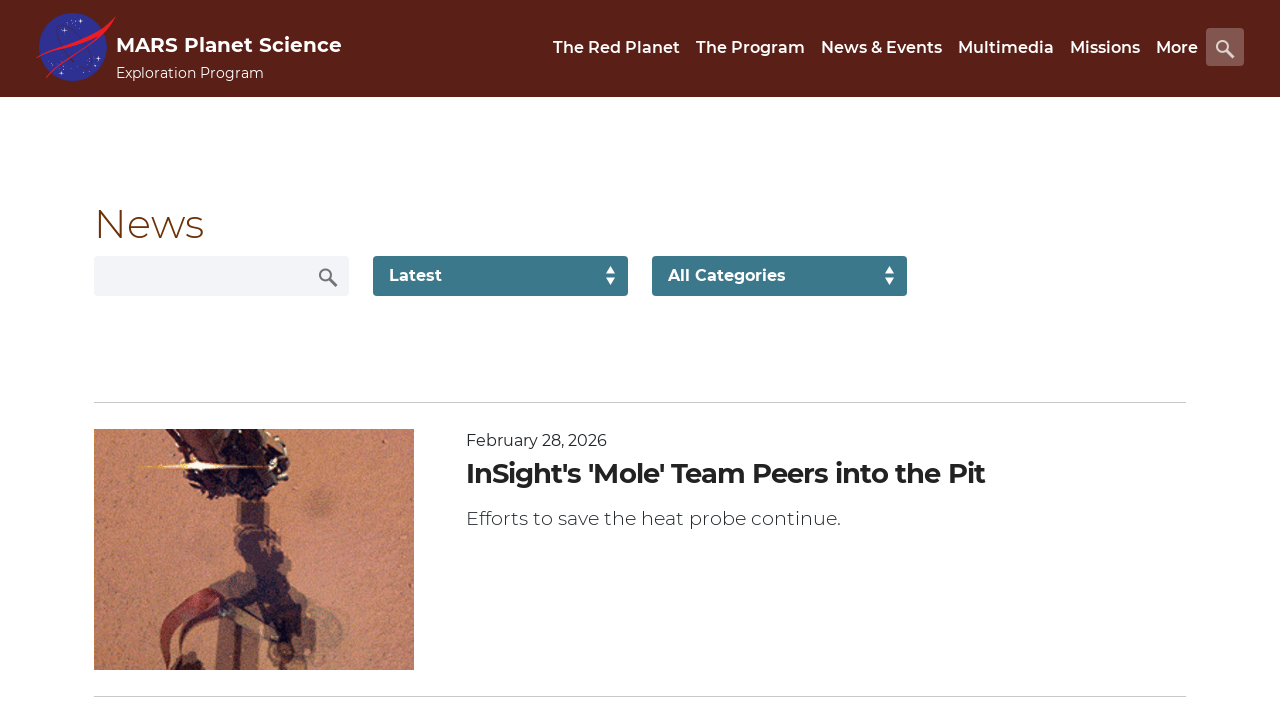